Tests dropdown selection functionality by selecting a specific option ('White') from a select menu on the demoqa demo site

Starting URL: https://demoqa.com/select-menu

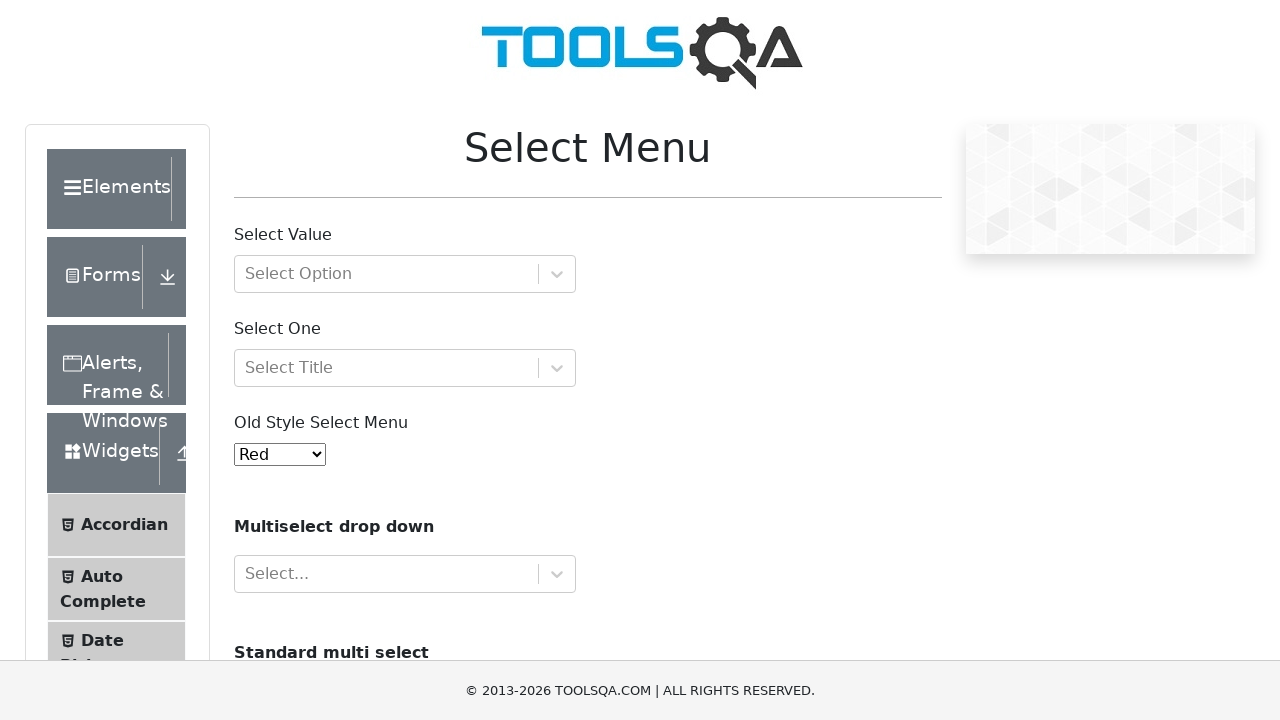

Located all dropdown options in select menu
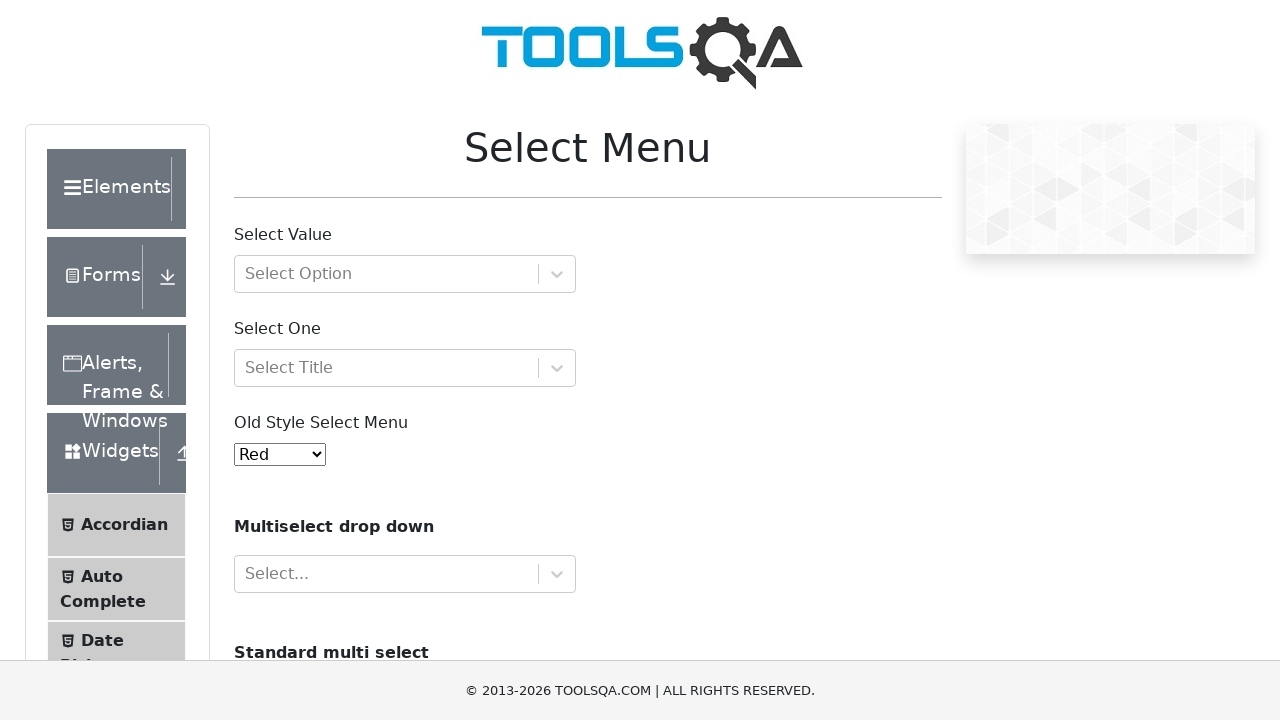

Selected 'White' option from dropdown menu on select#oldSelectMenu
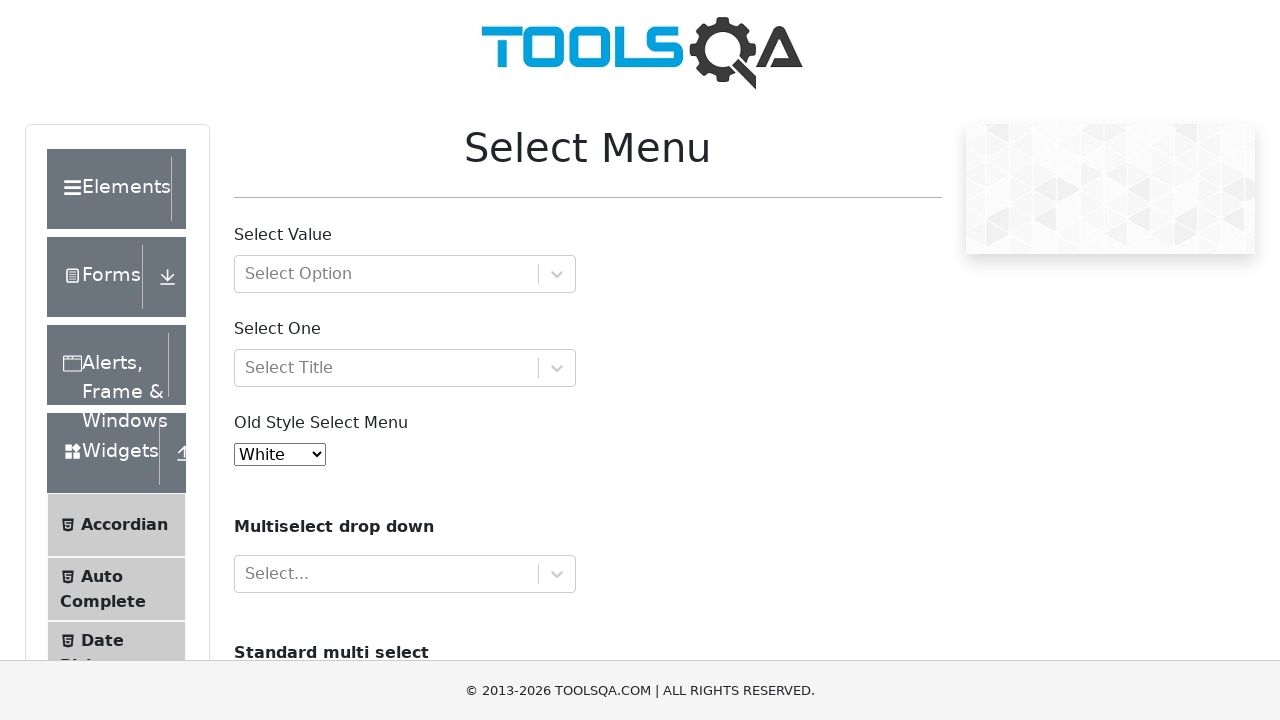

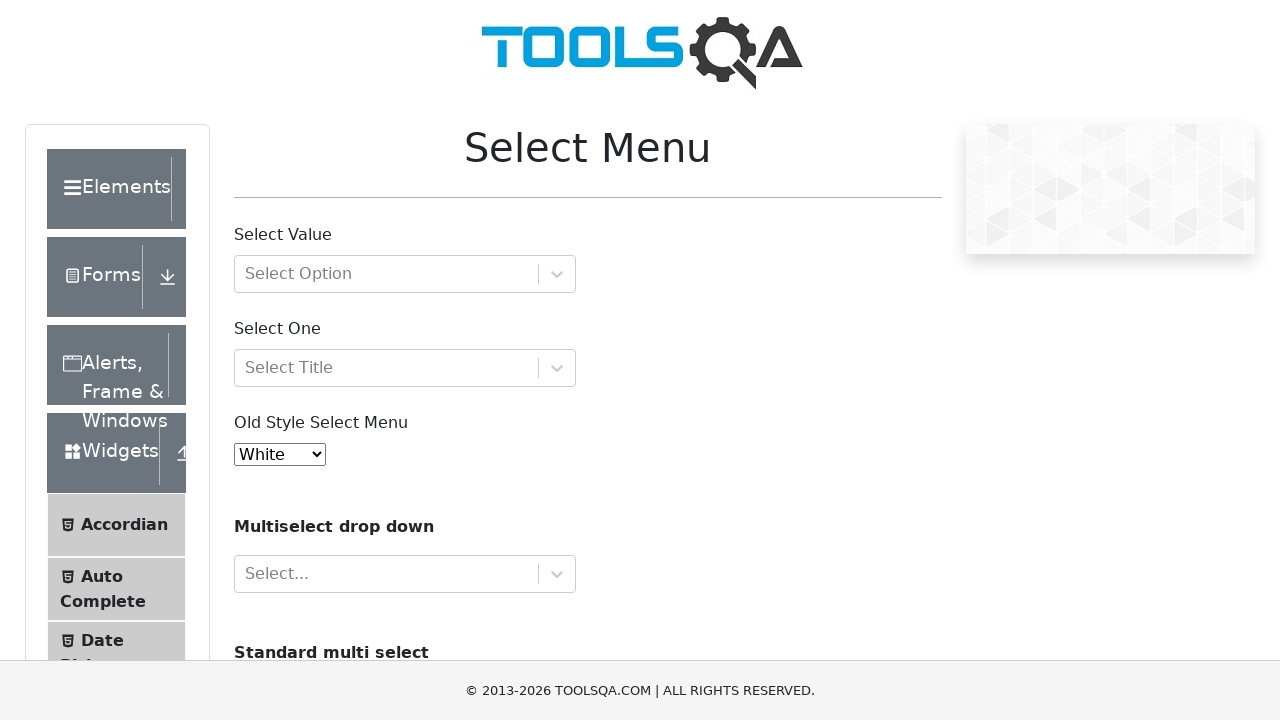